Tests Hacker News pagination by clicking the "More" button multiple times to load additional content

Starting URL: https://news.ycombinator.com/newest

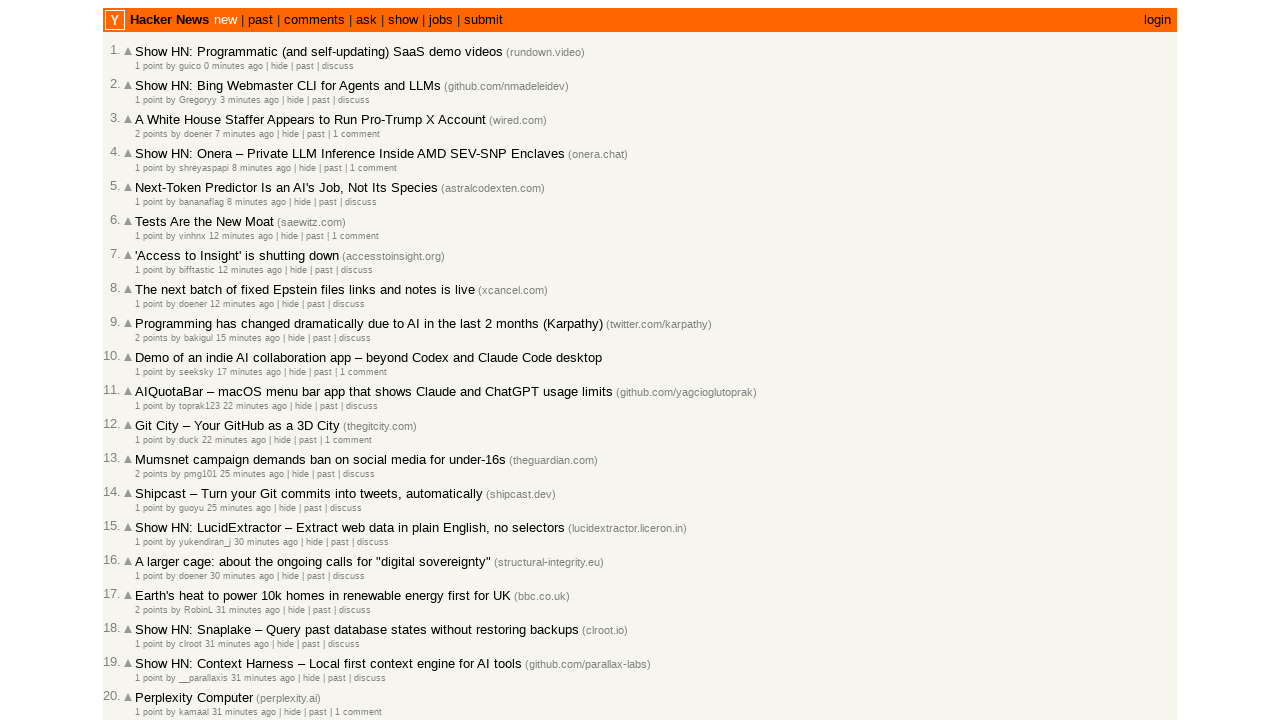

Initial posts loaded on Hacker News newest page
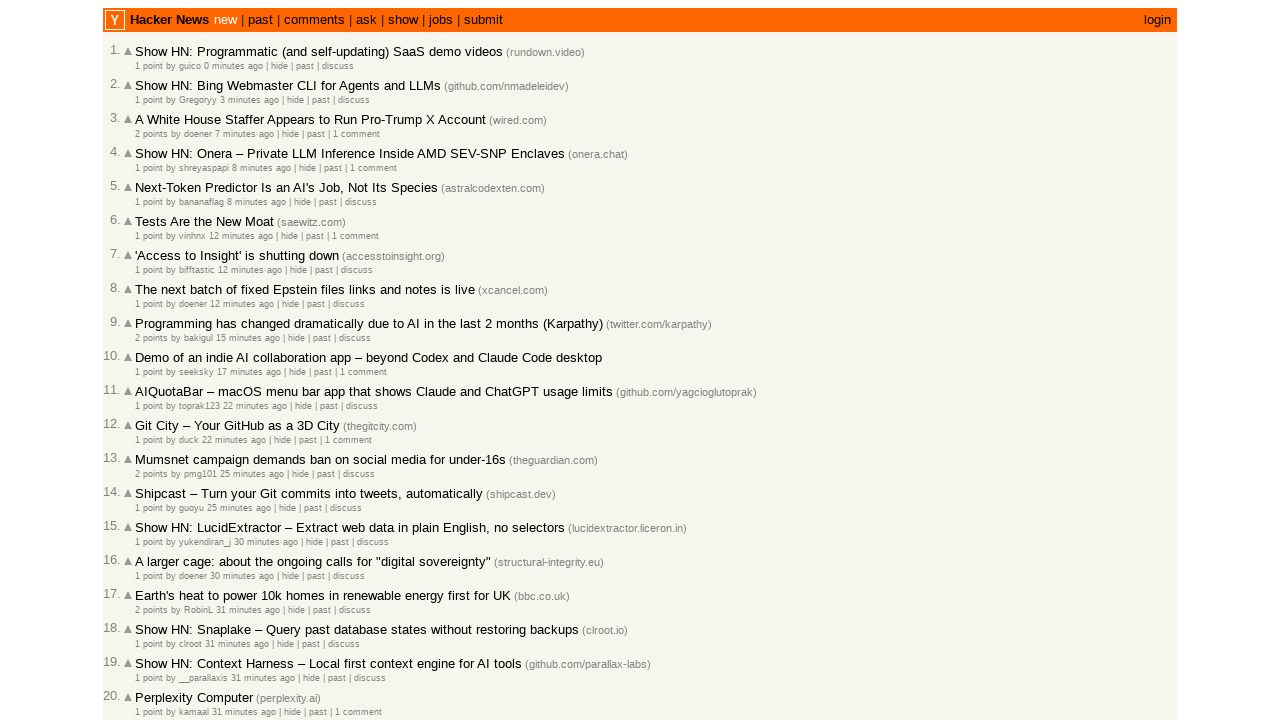

Clicked 'More' button to load additional content (iteration 1) at (149, 616) on a.morelink
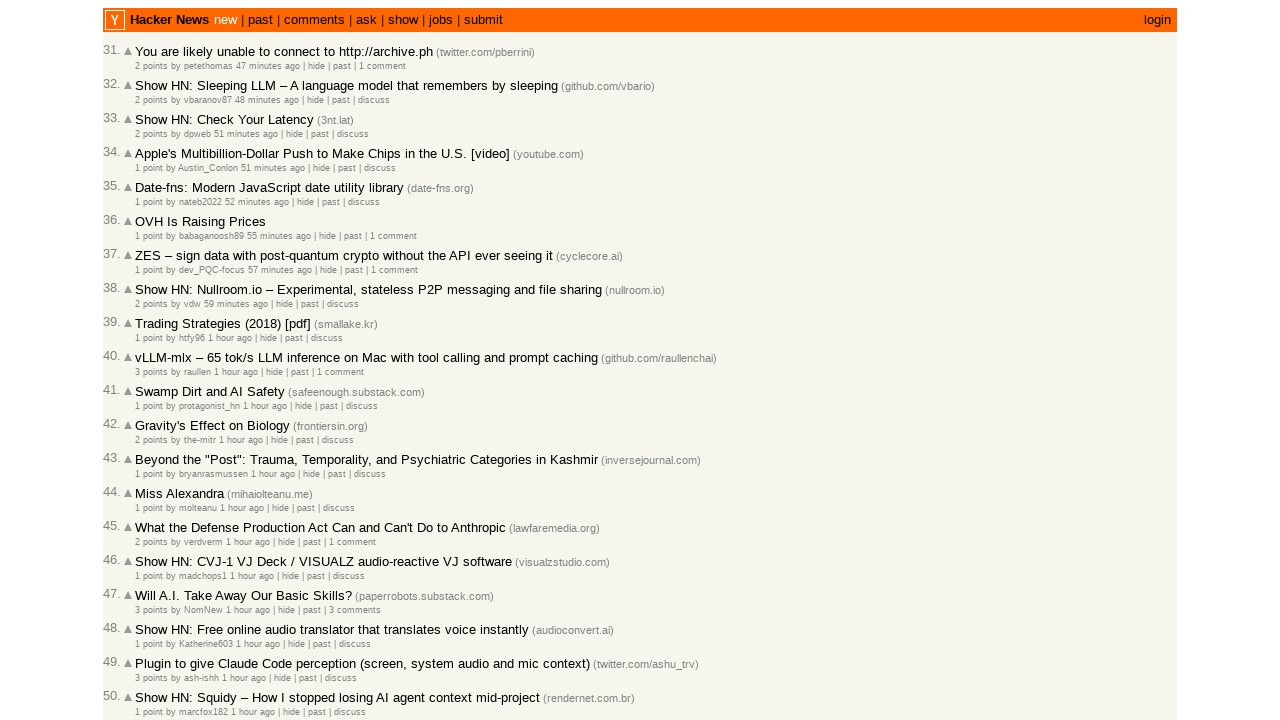

New posts loaded after clicking 'More' button
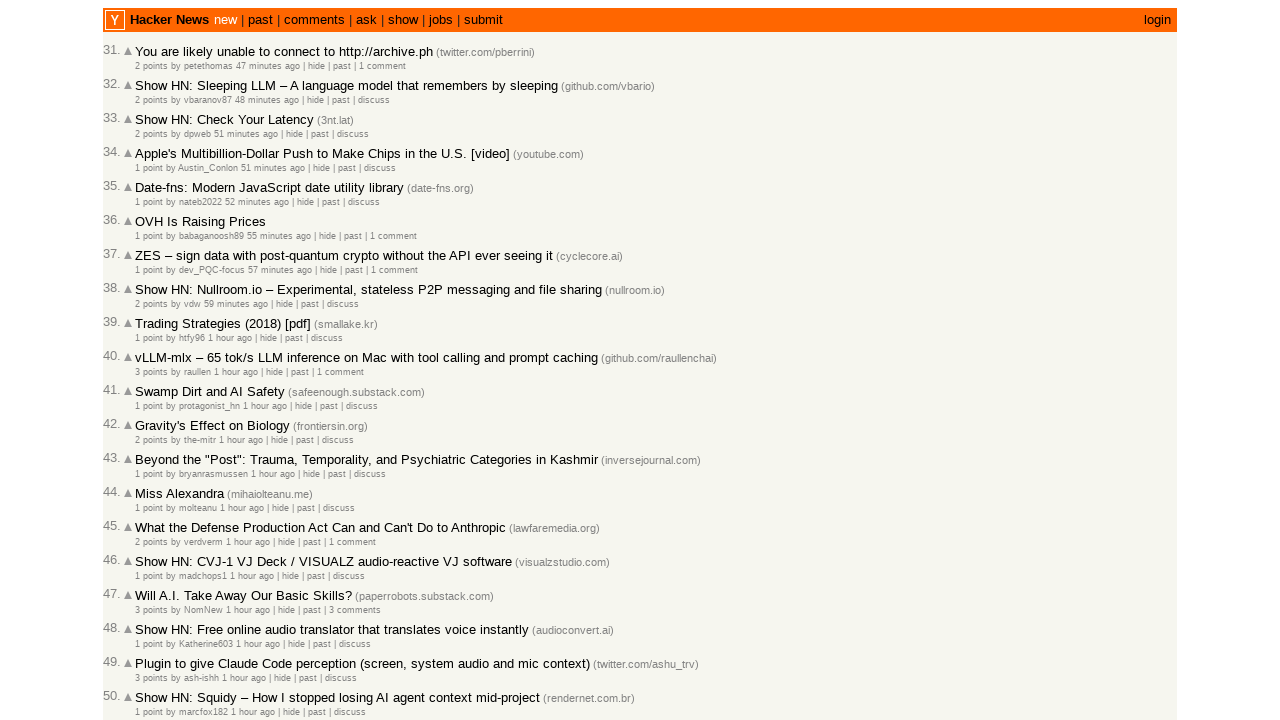

Network idle state reached after pagination
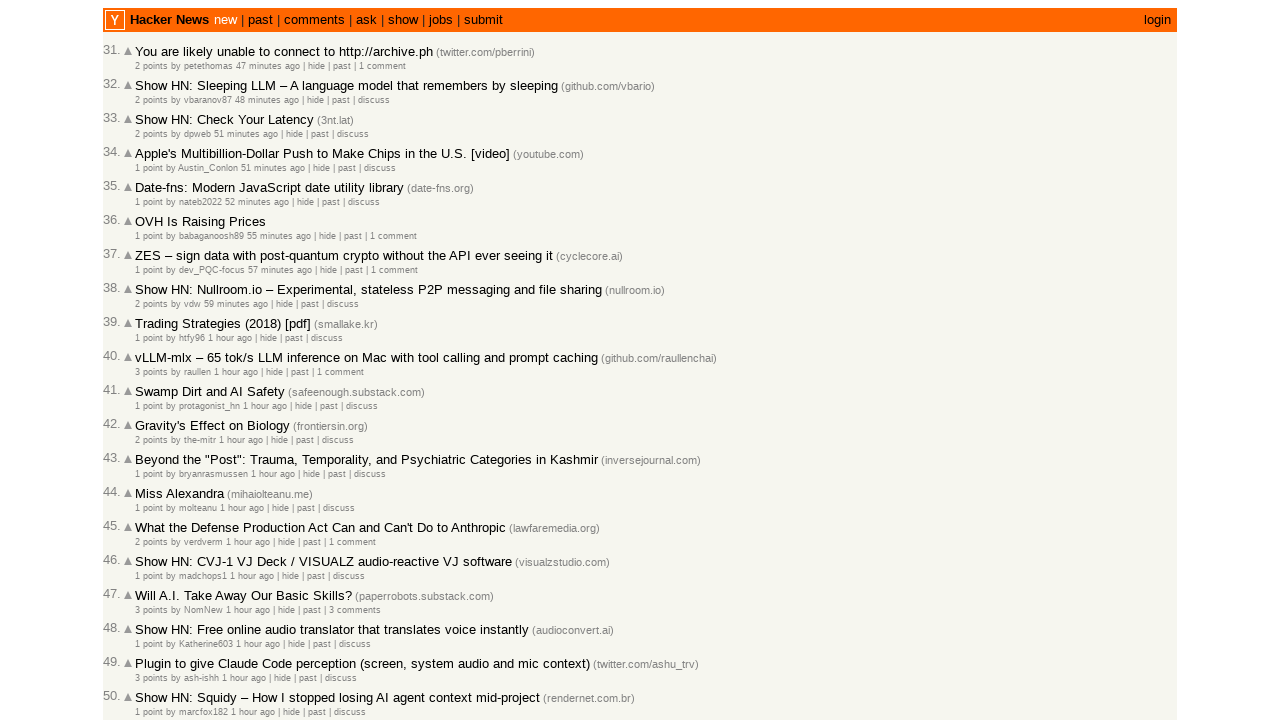

Clicked 'More' button to load additional content (iteration 2) at (149, 616) on a.morelink
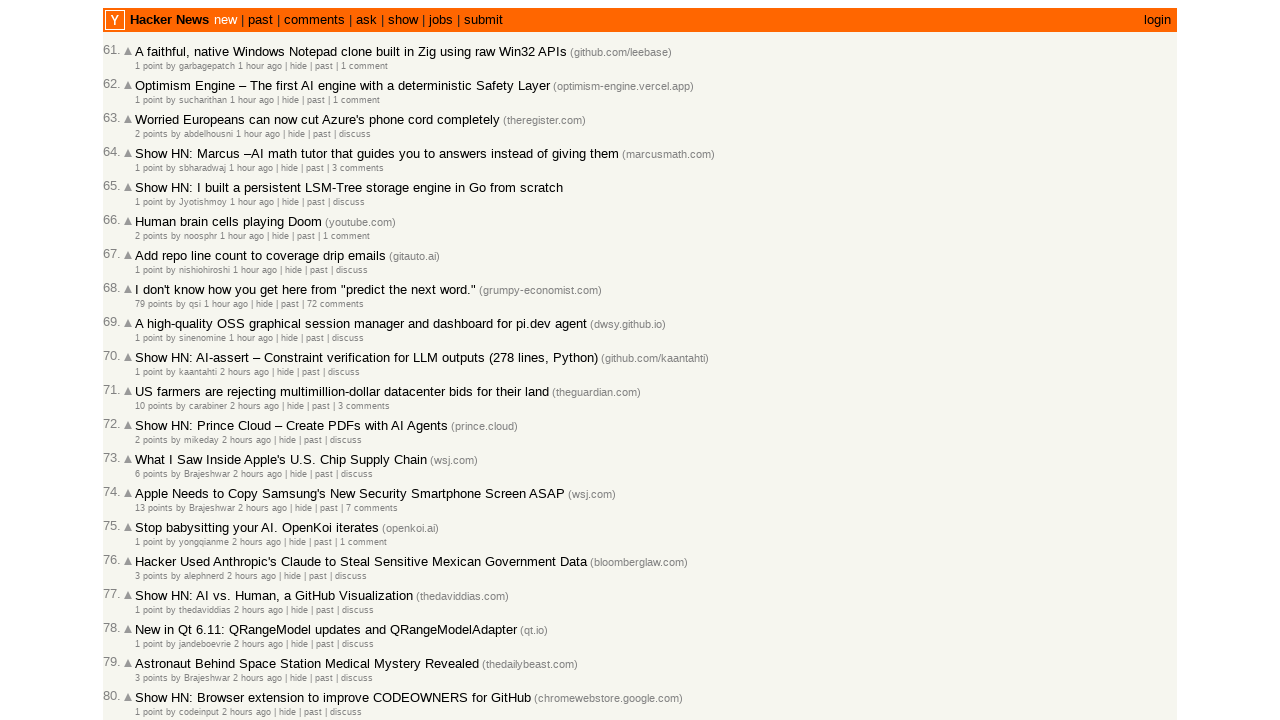

New posts loaded after clicking 'More' button
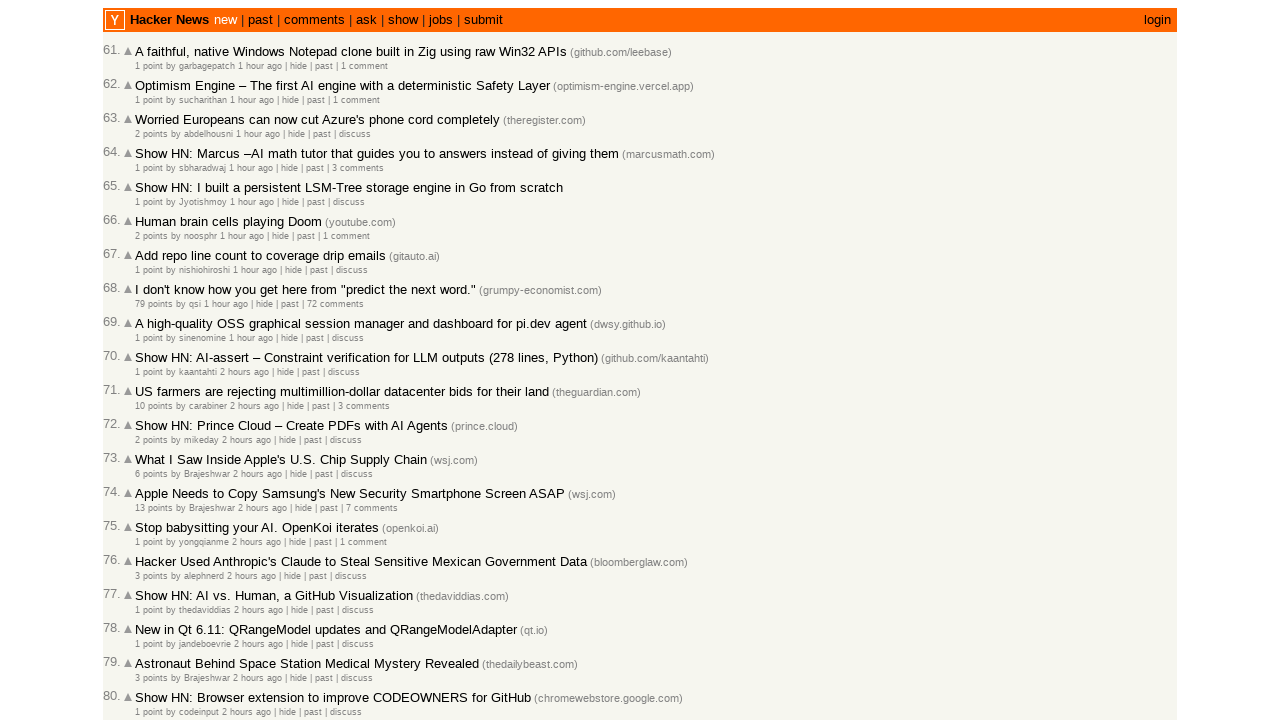

Network idle state reached after pagination
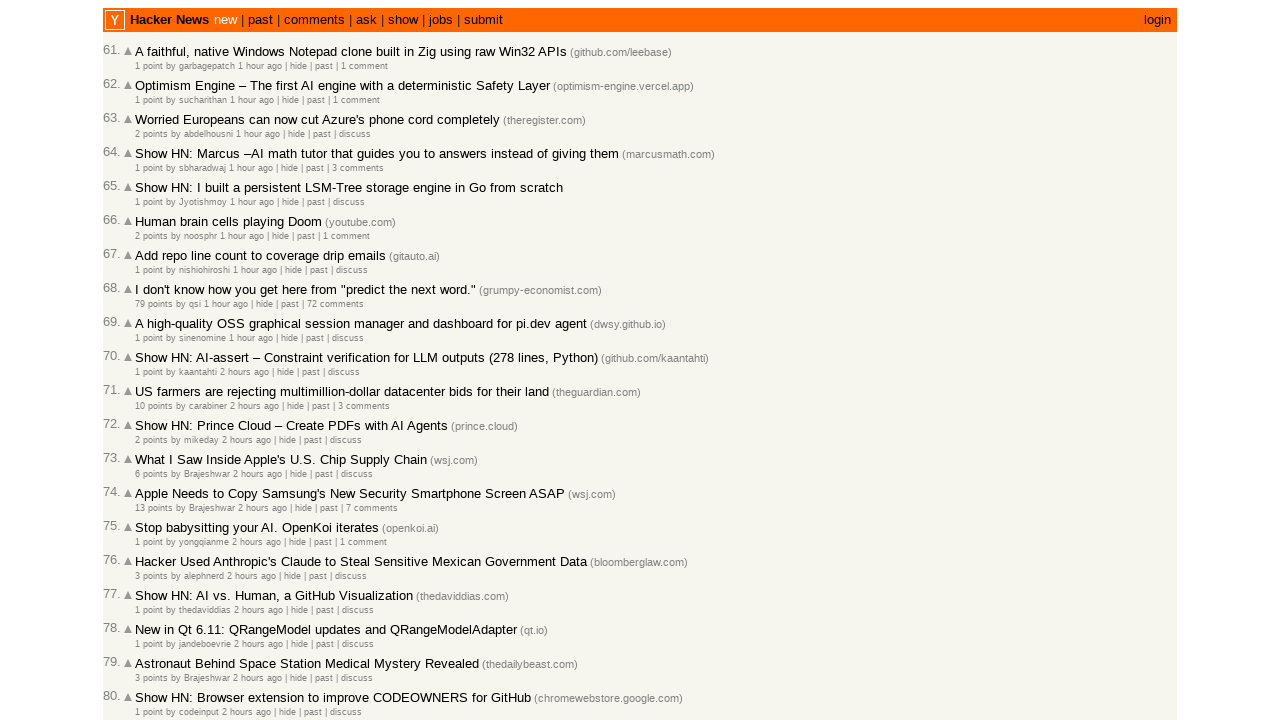

Clicked 'More' button to load additional content (iteration 3) at (149, 616) on a.morelink
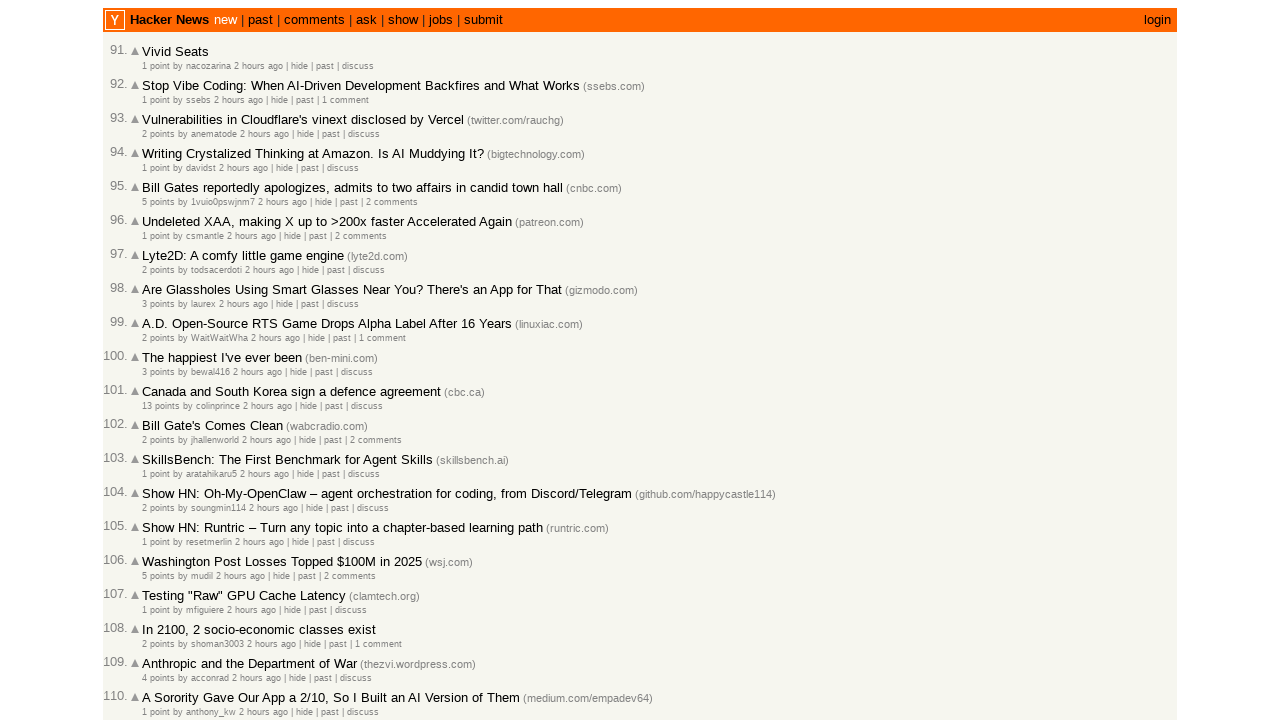

New posts loaded after clicking 'More' button
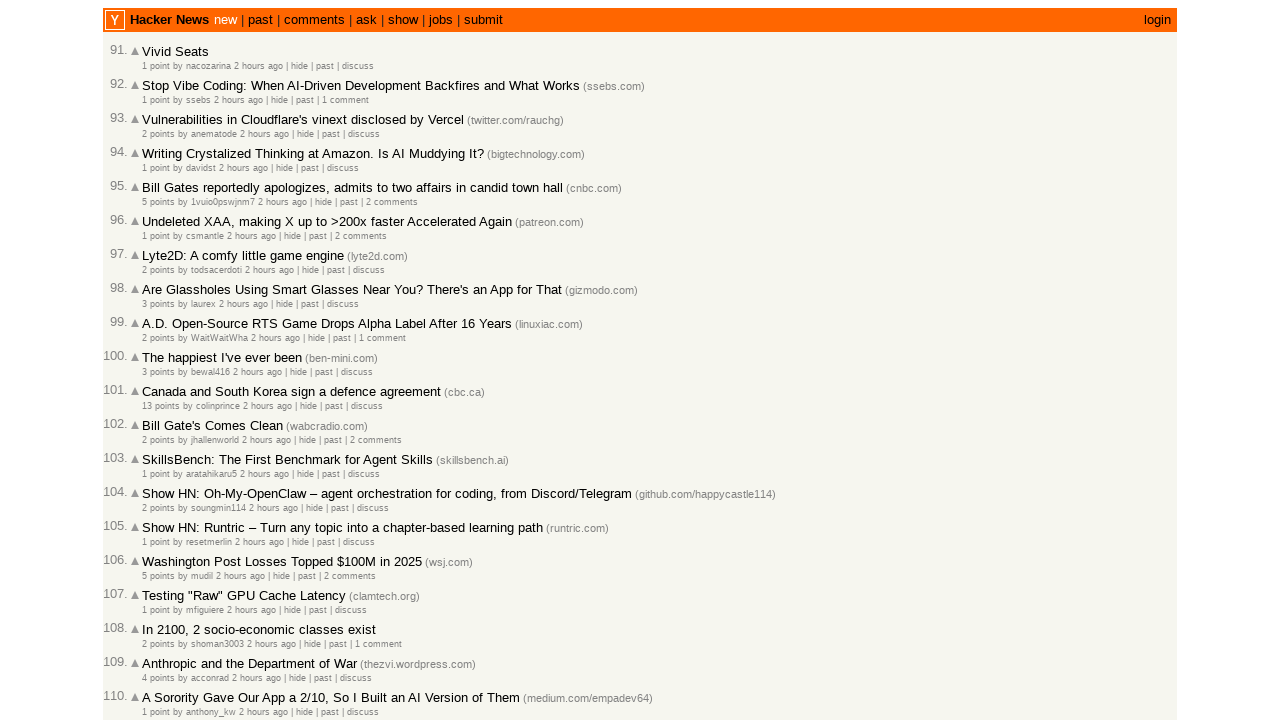

Network idle state reached after pagination
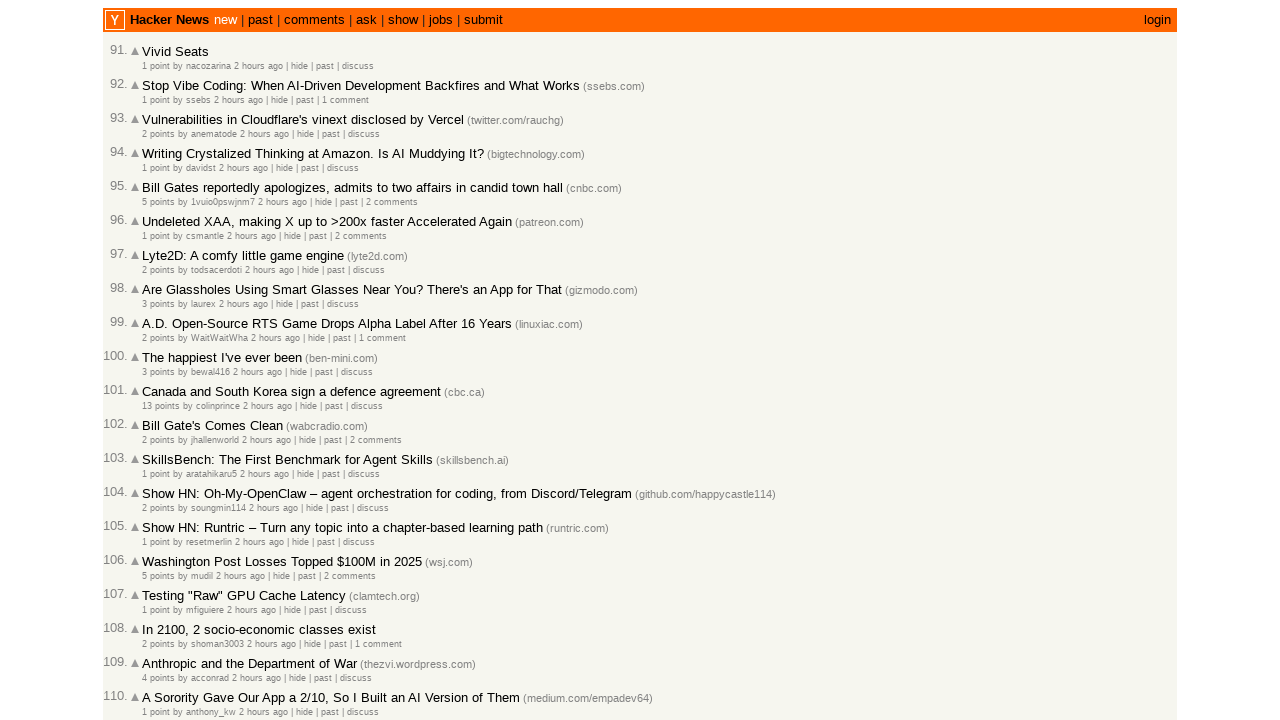

Verified 30 posts are displayed on page
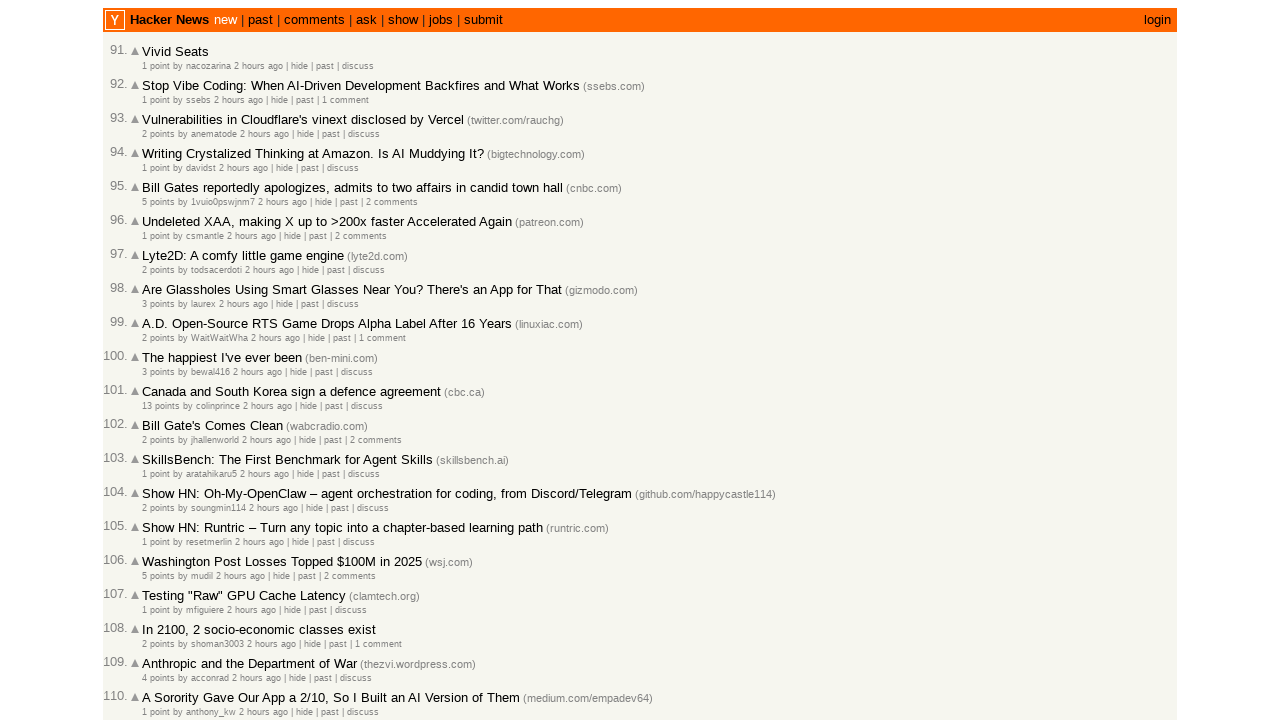

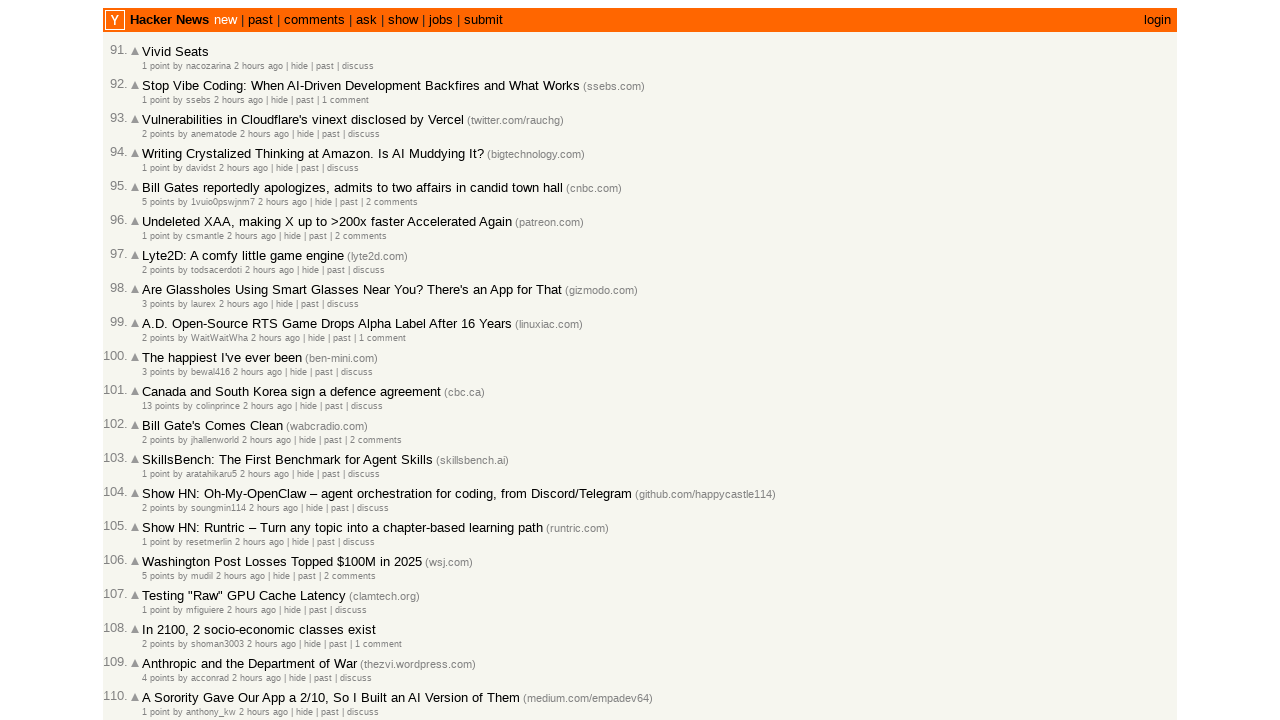